Tests context menu alert handling by navigating to a demo page, right-clicking on an element to trigger a context menu alert, and accepting the alert

Starting URL: https://www.qafeast.com/demo

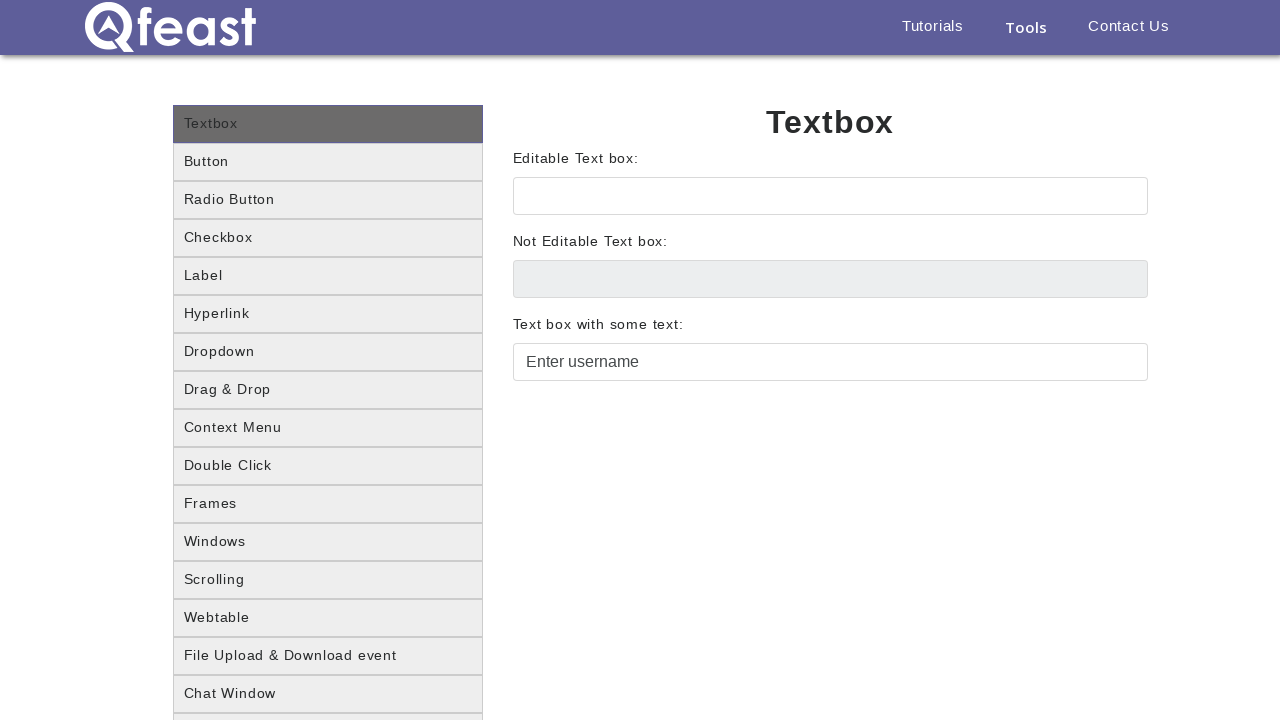

Clicked on Context menu page link (item 9) at (328, 428) on xpath=//li[@data-number='9']
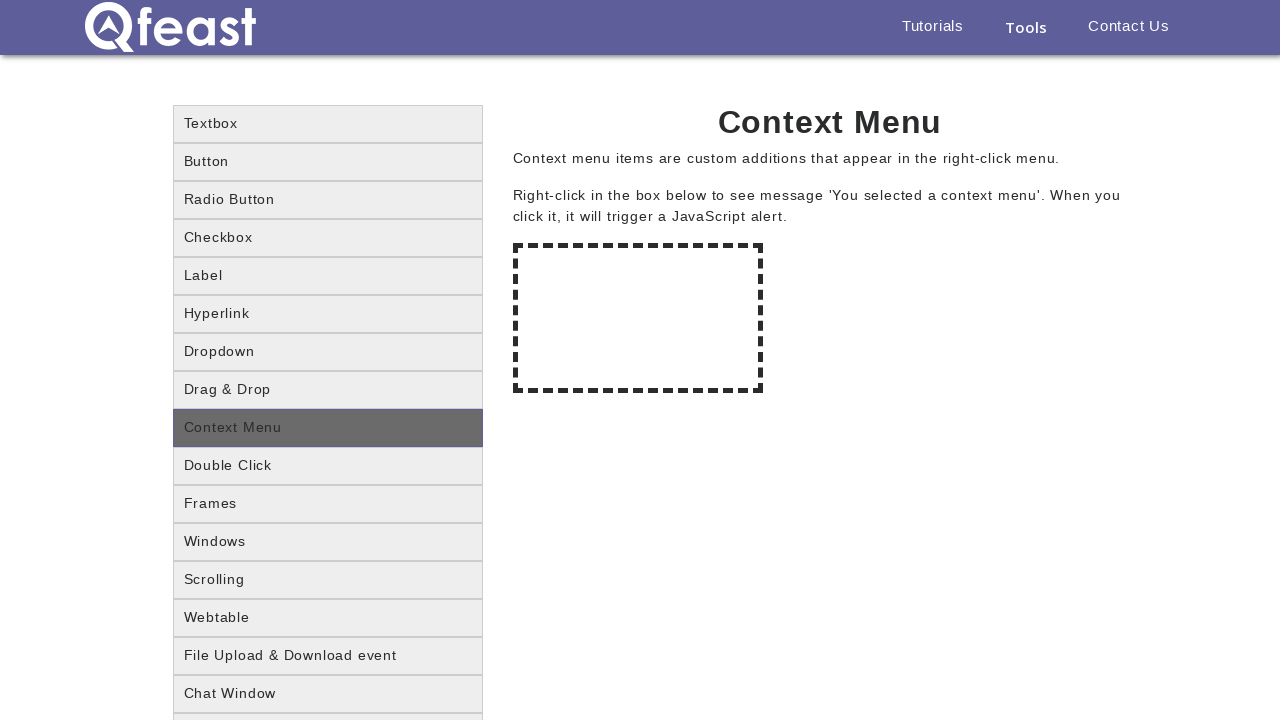

Right-clicked on hot-spot element to trigger context menu alert at (638, 318) on #hot-spot
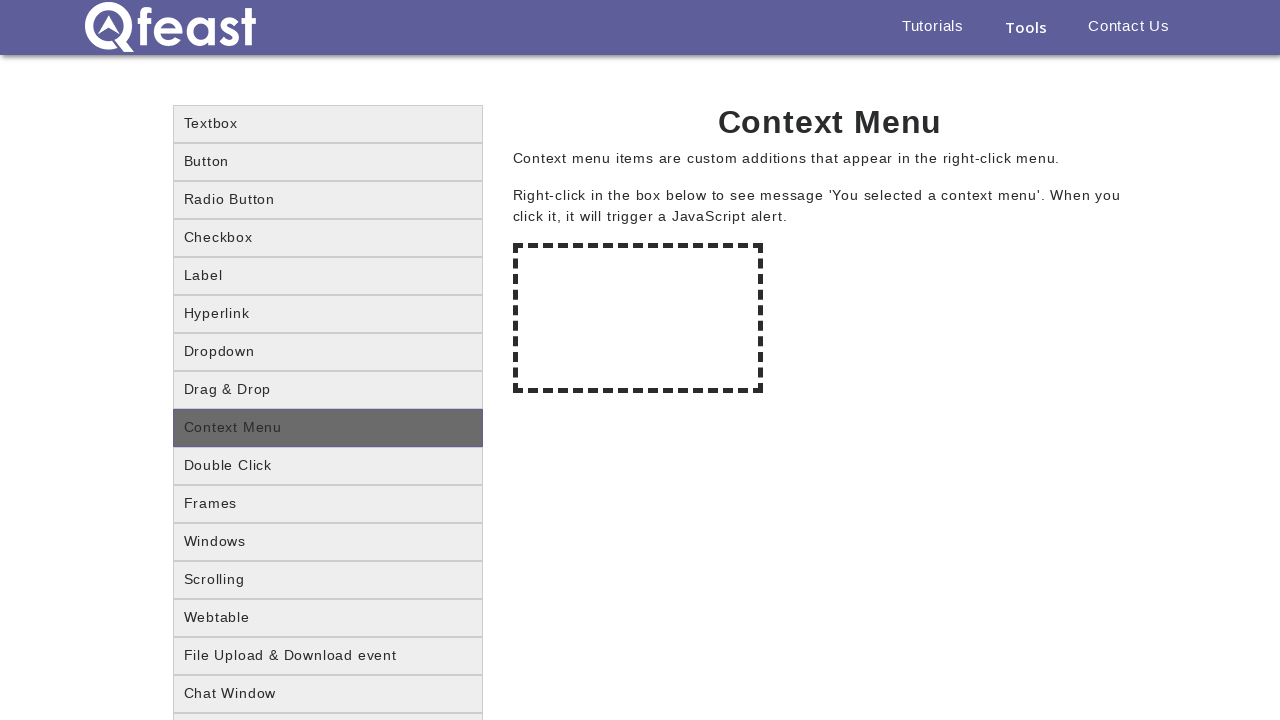

Set up dialog handler to accept alerts
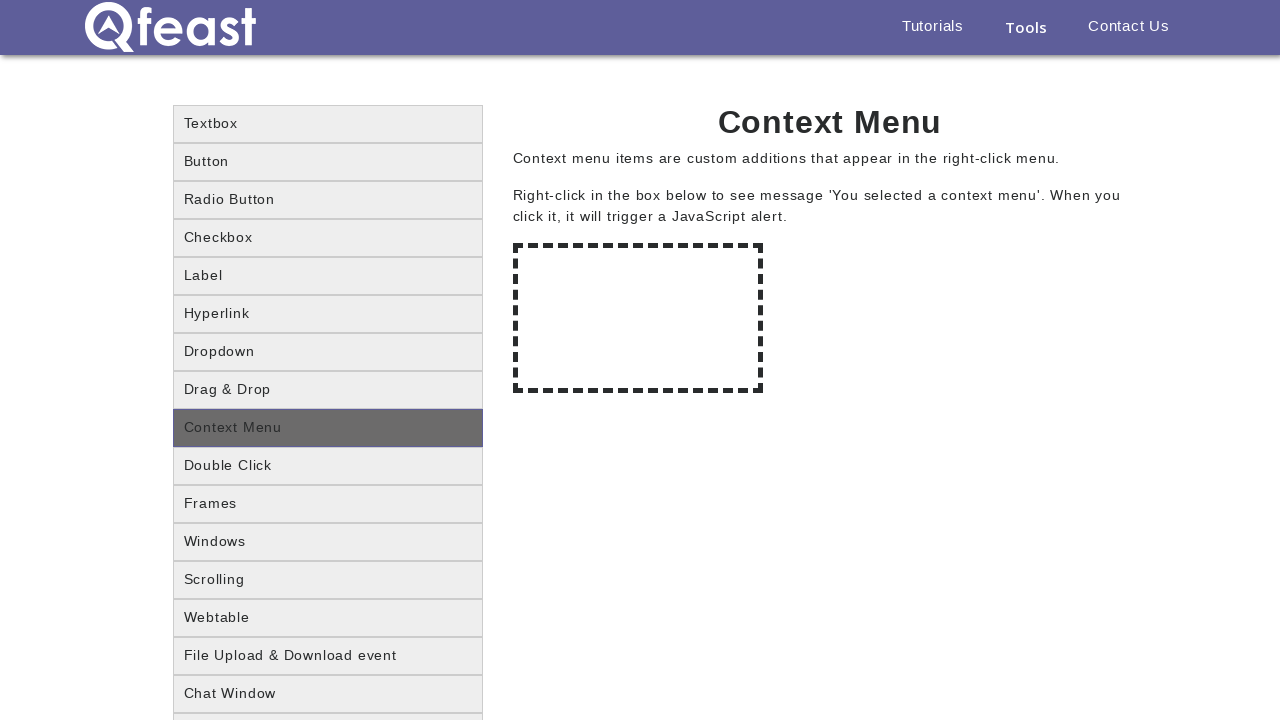

Right-clicked on hot-spot element again to trigger alert and accept it at (638, 318) on #hot-spot
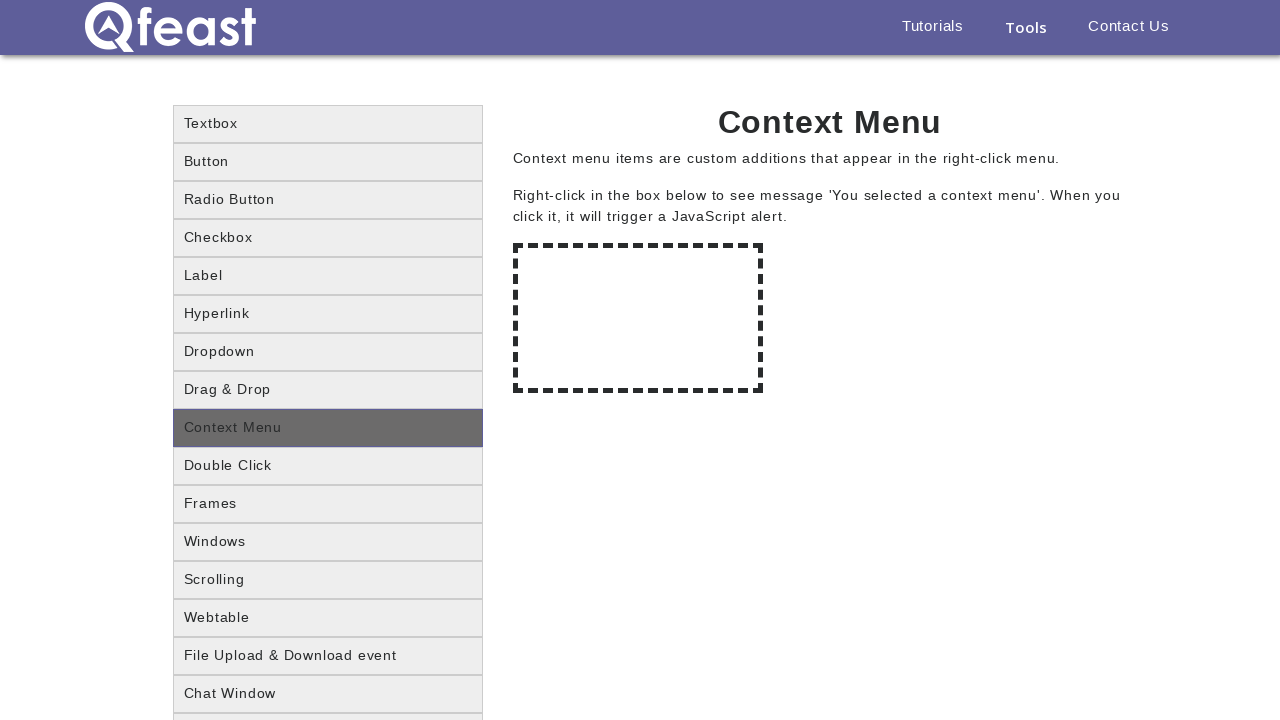

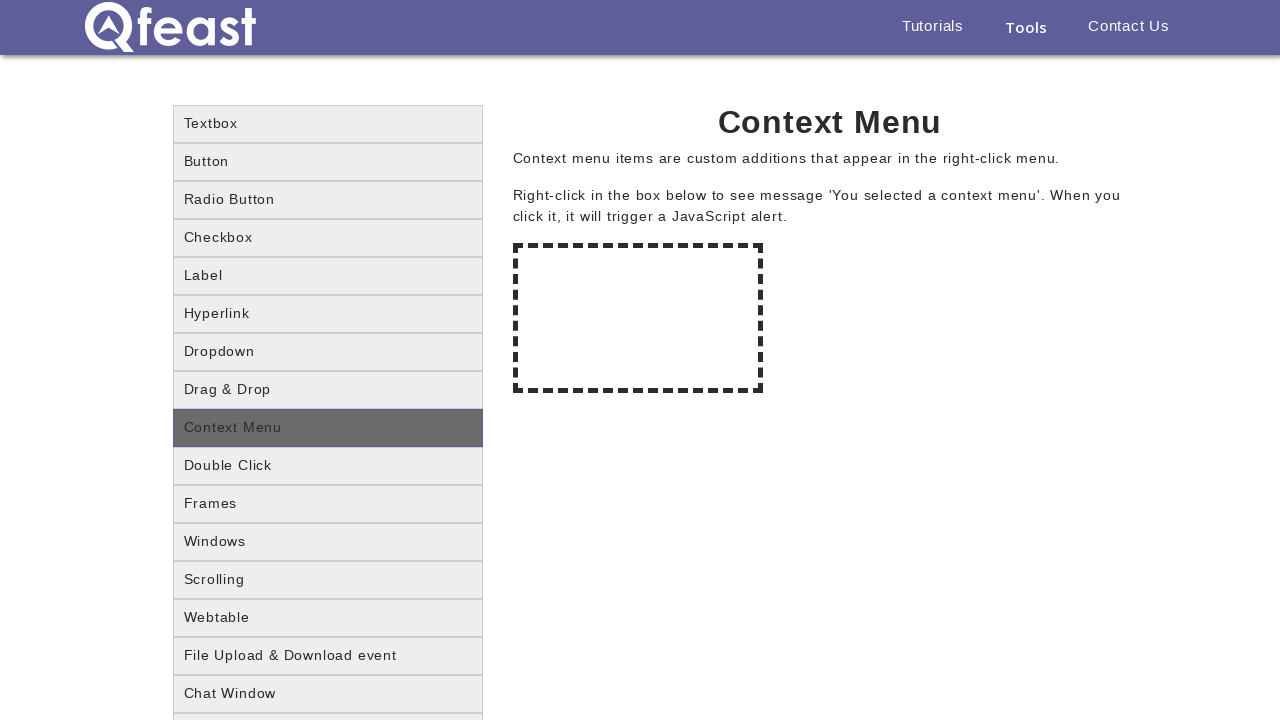